Tests checkbox functionality by clicking on checkboxes and verifying their selected state on the Heroku test application

Starting URL: https://the-internet.herokuapp.com/checkboxes

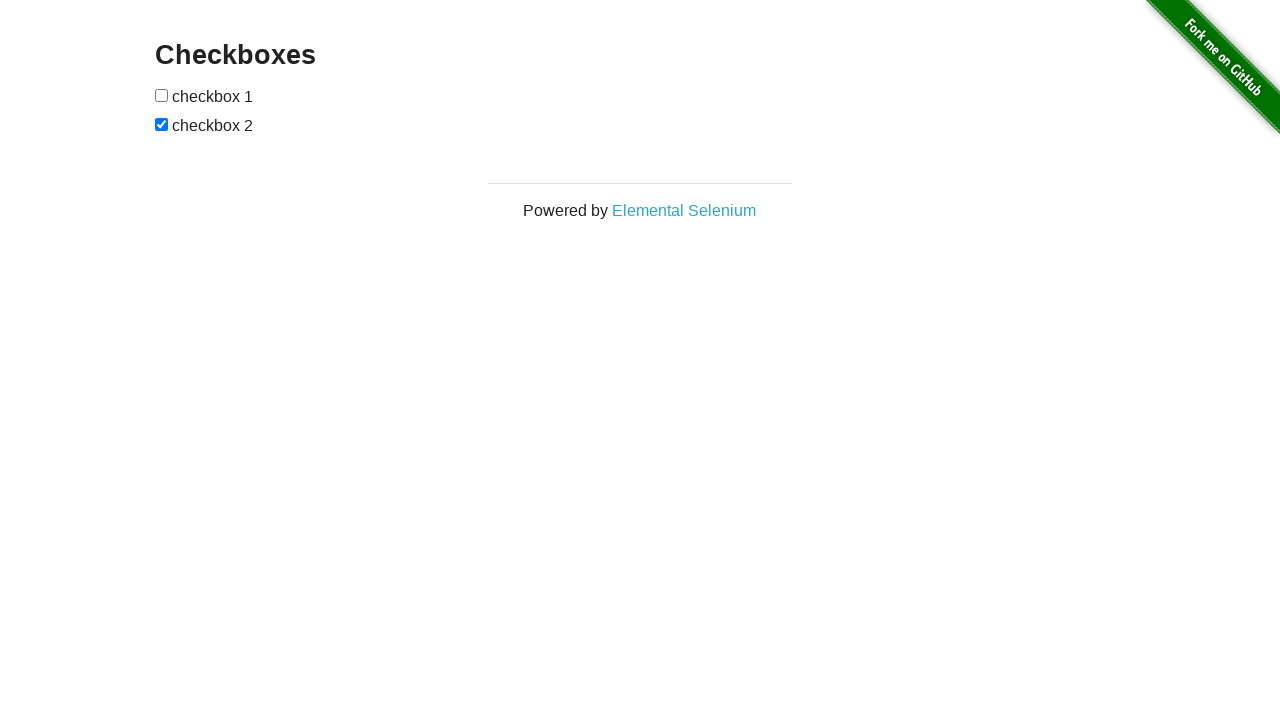

Clicked on the first checkbox to select it at (162, 95) on #checkboxes input >> nth=0
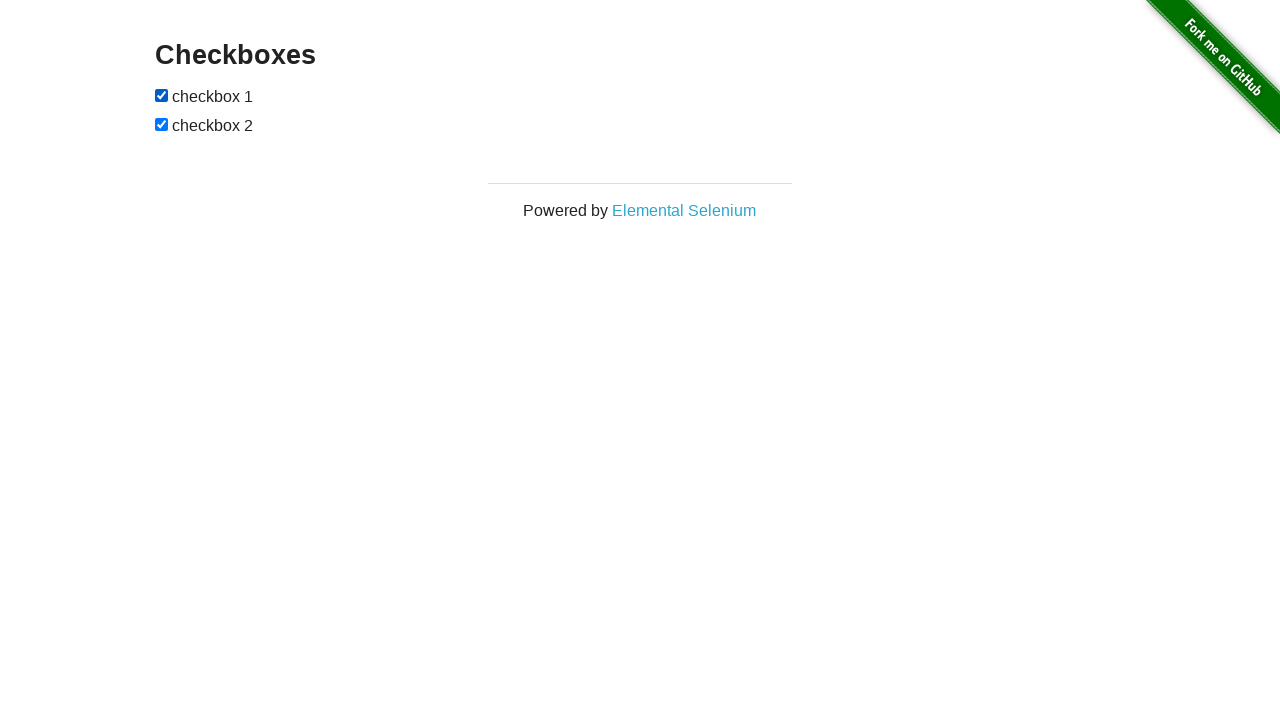

Verified that the first checkbox is selected
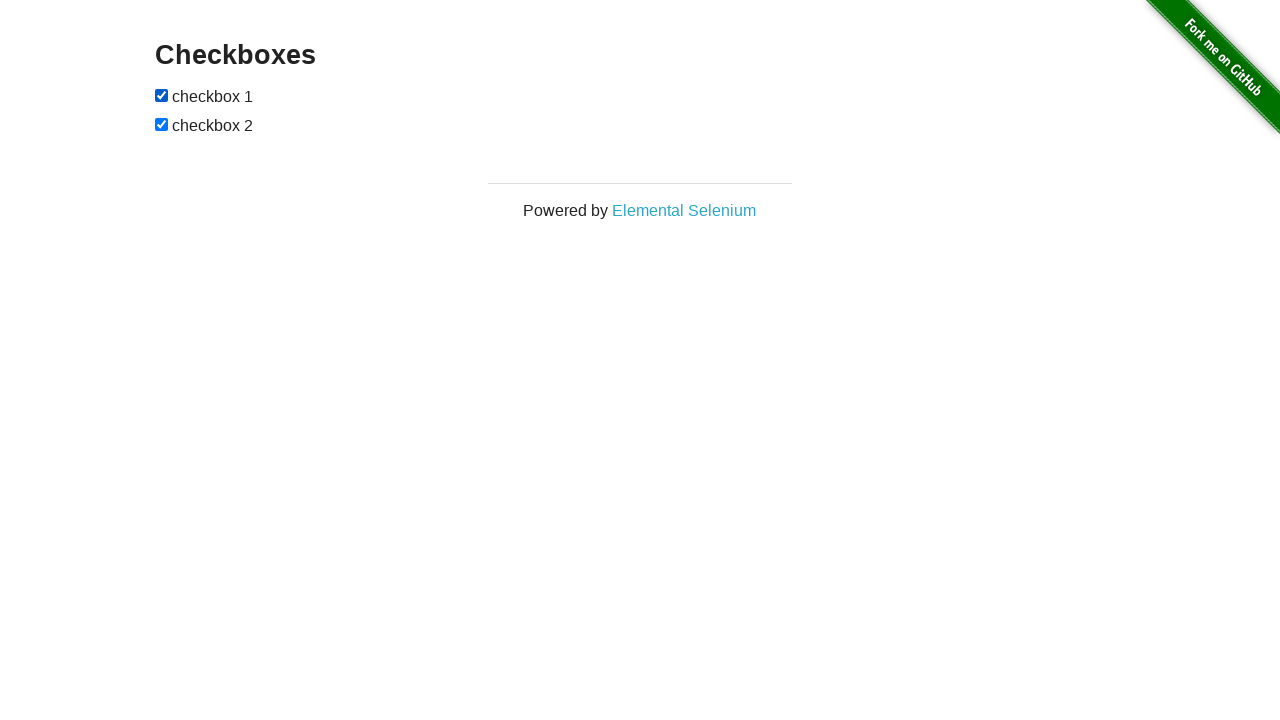

Verified that the second checkbox is selected
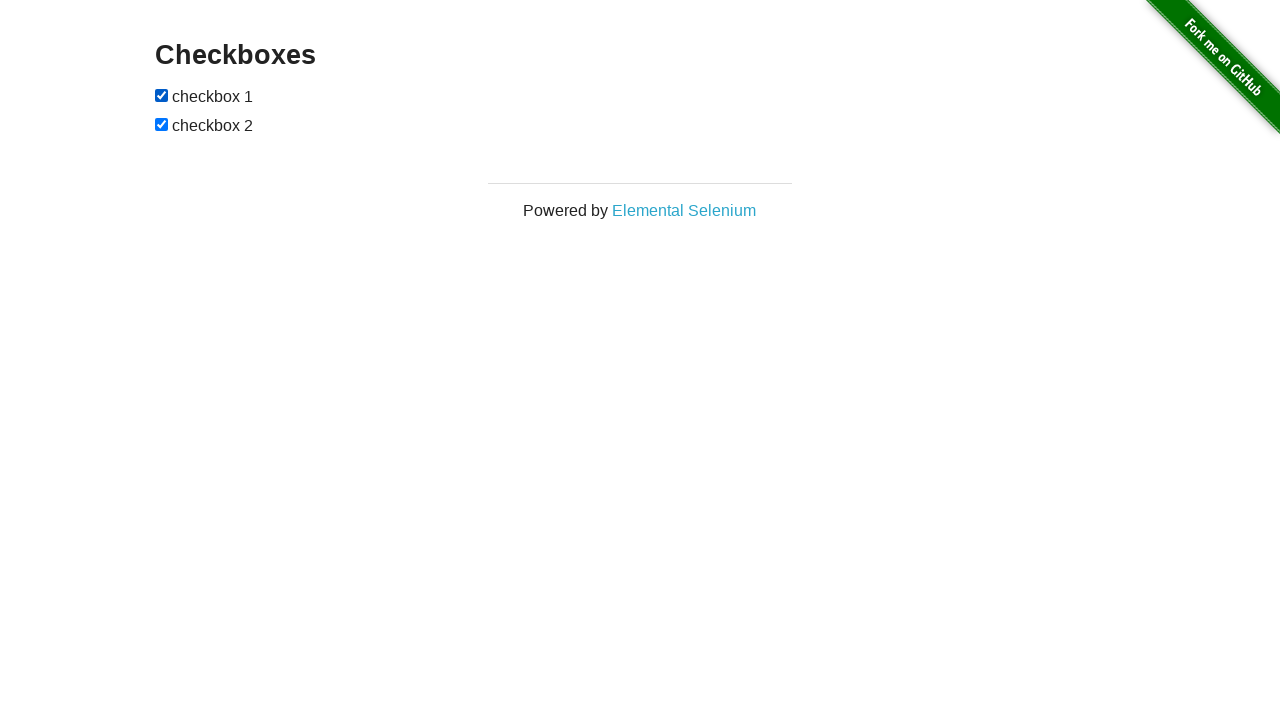

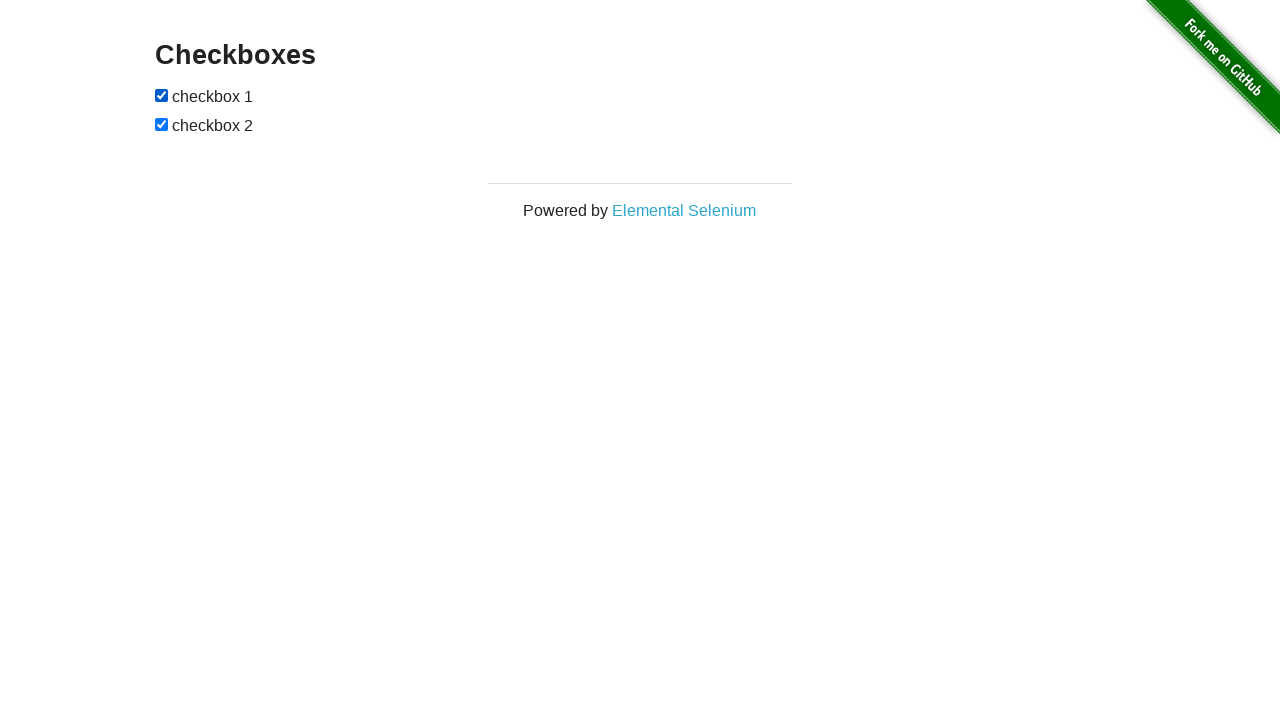